Tests basic browser navigation by visiting Myntra, navigating to Flipkart, then using browser back, forward, and refresh functions

Starting URL: https://www.myntra.com/

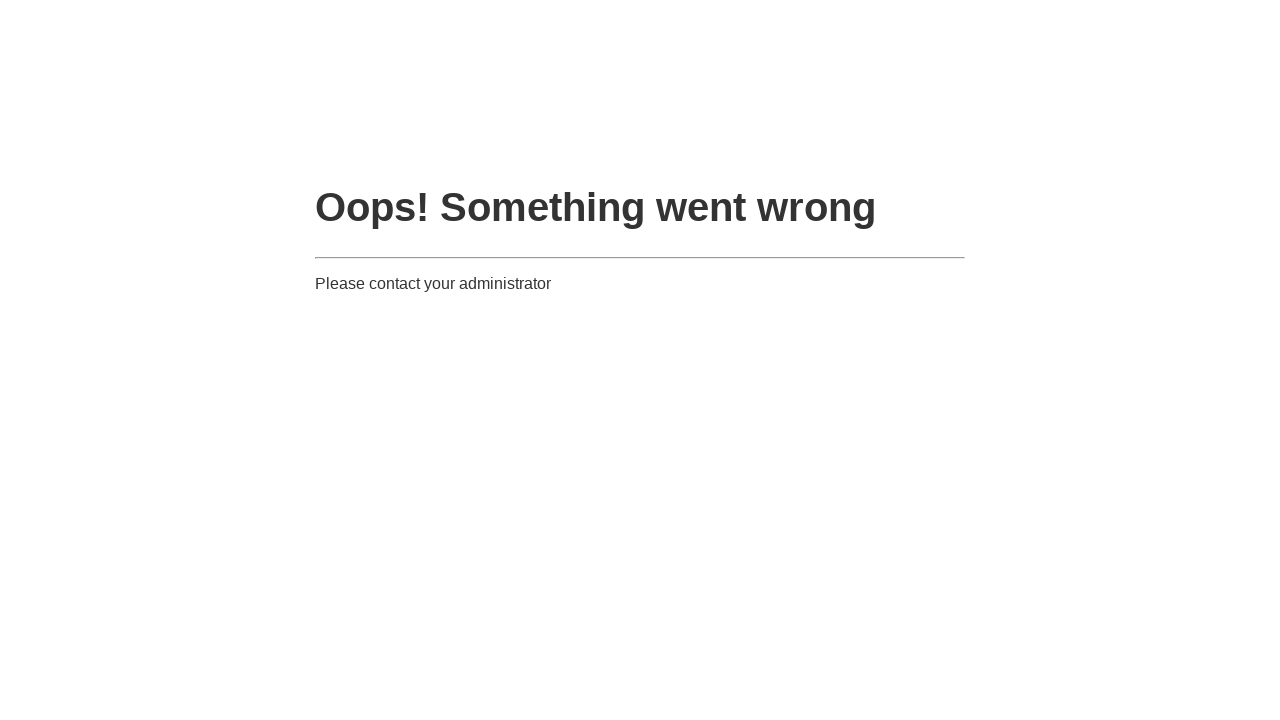

Navigated to Flipkart homepage
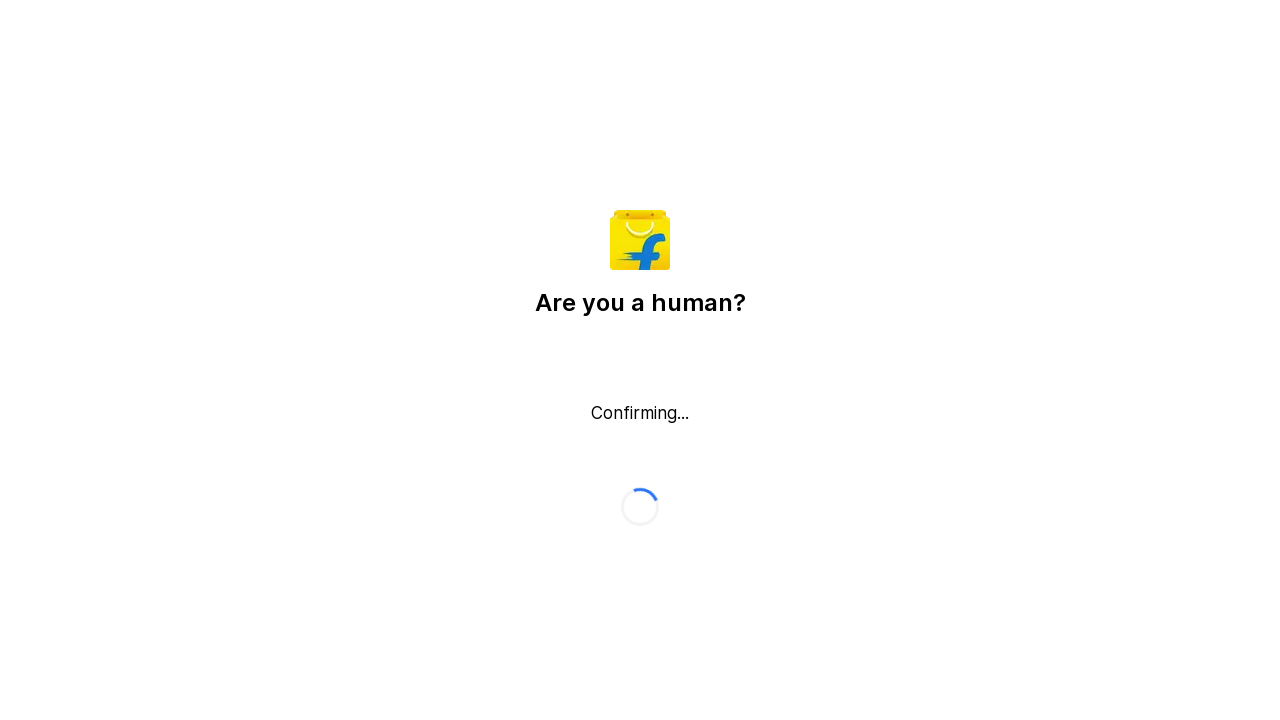

Navigated back to Myntra using browser back button
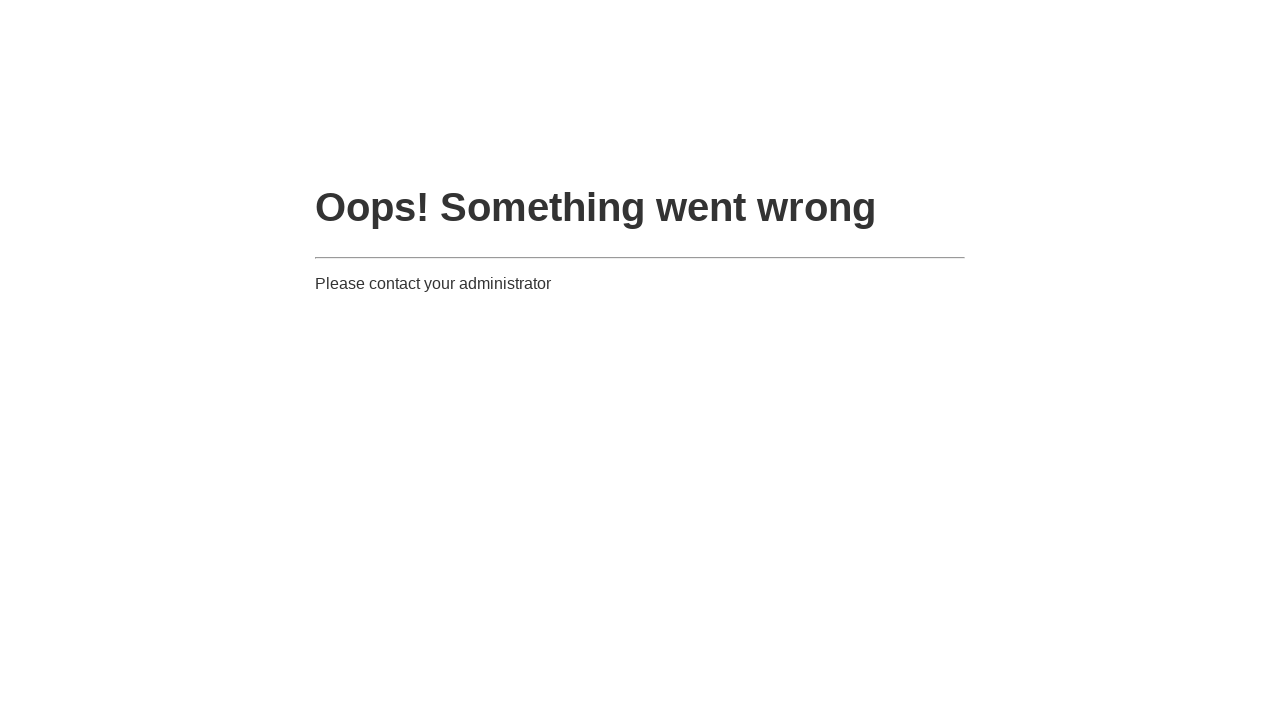

Myntra page fully loaded
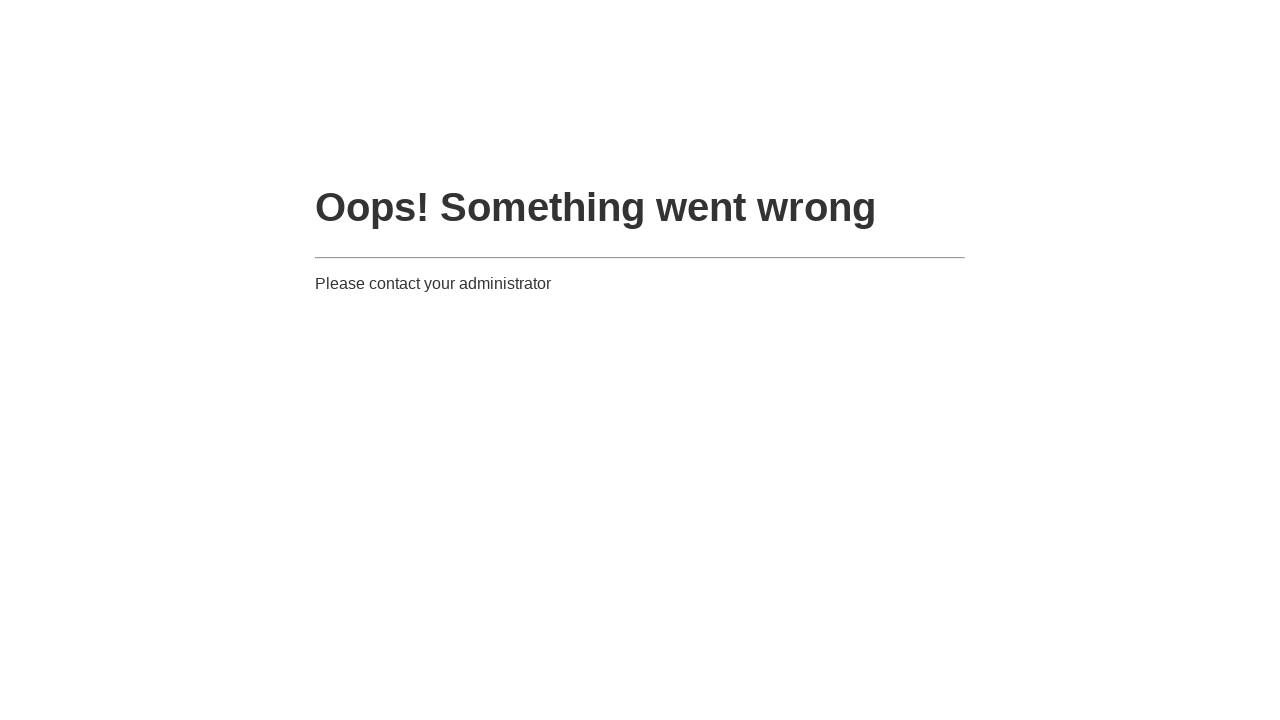

Navigated forward to Flipkart using browser forward button
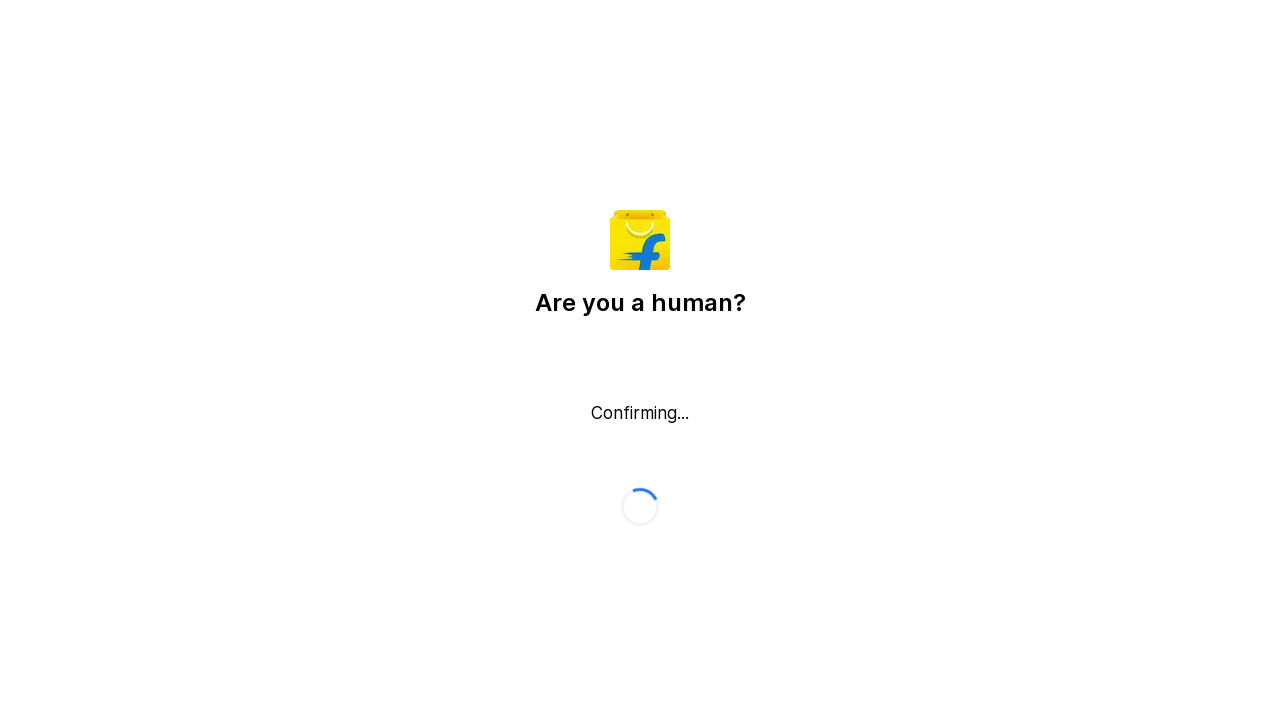

Flipkart page fully loaded
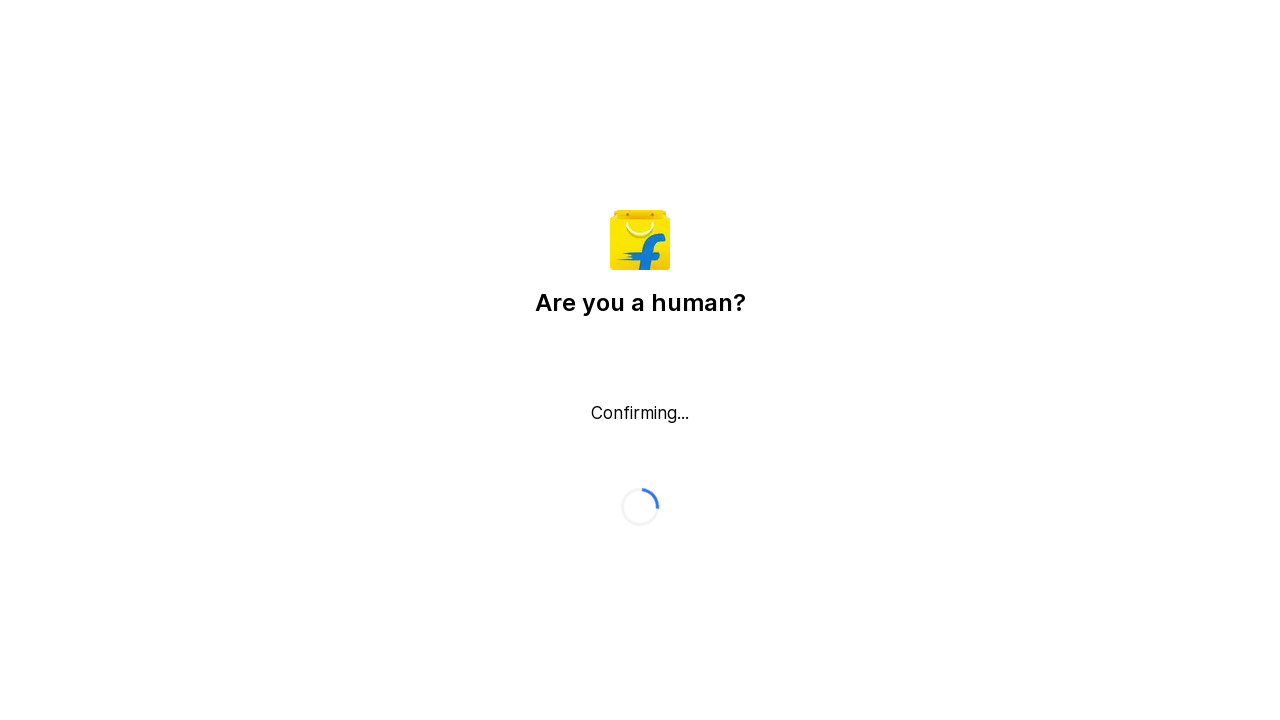

Refreshed the Flipkart page
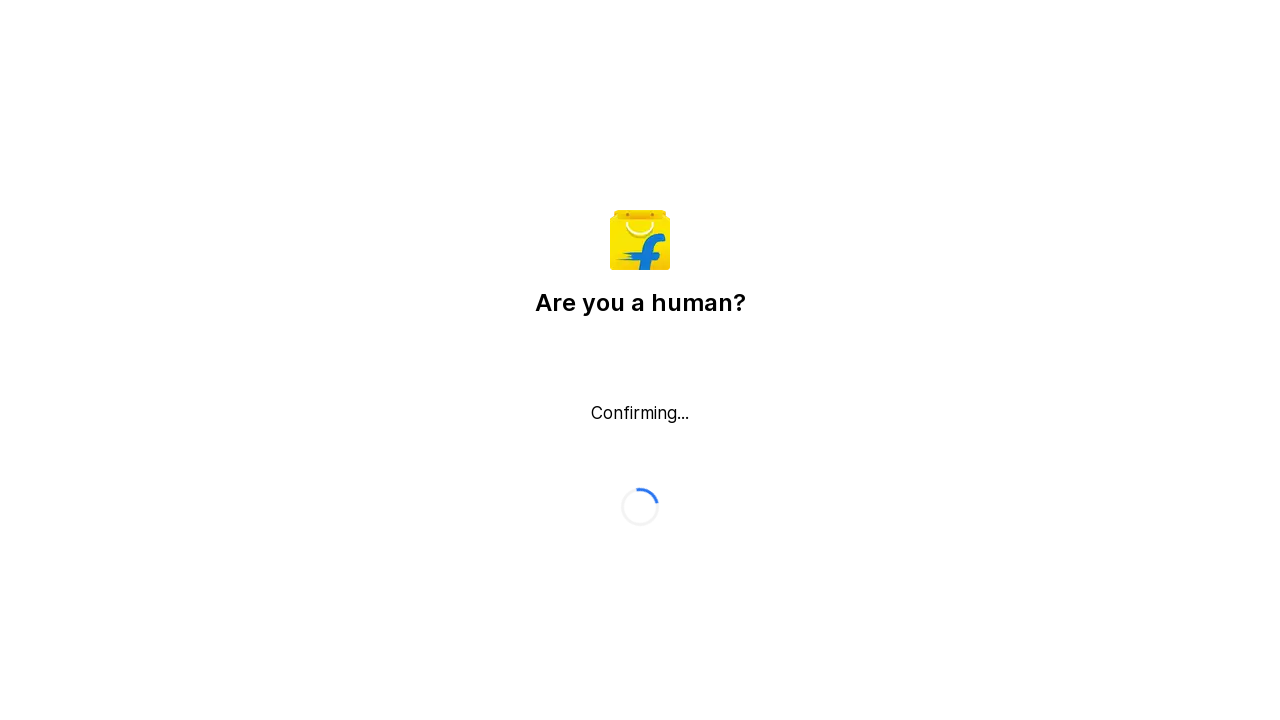

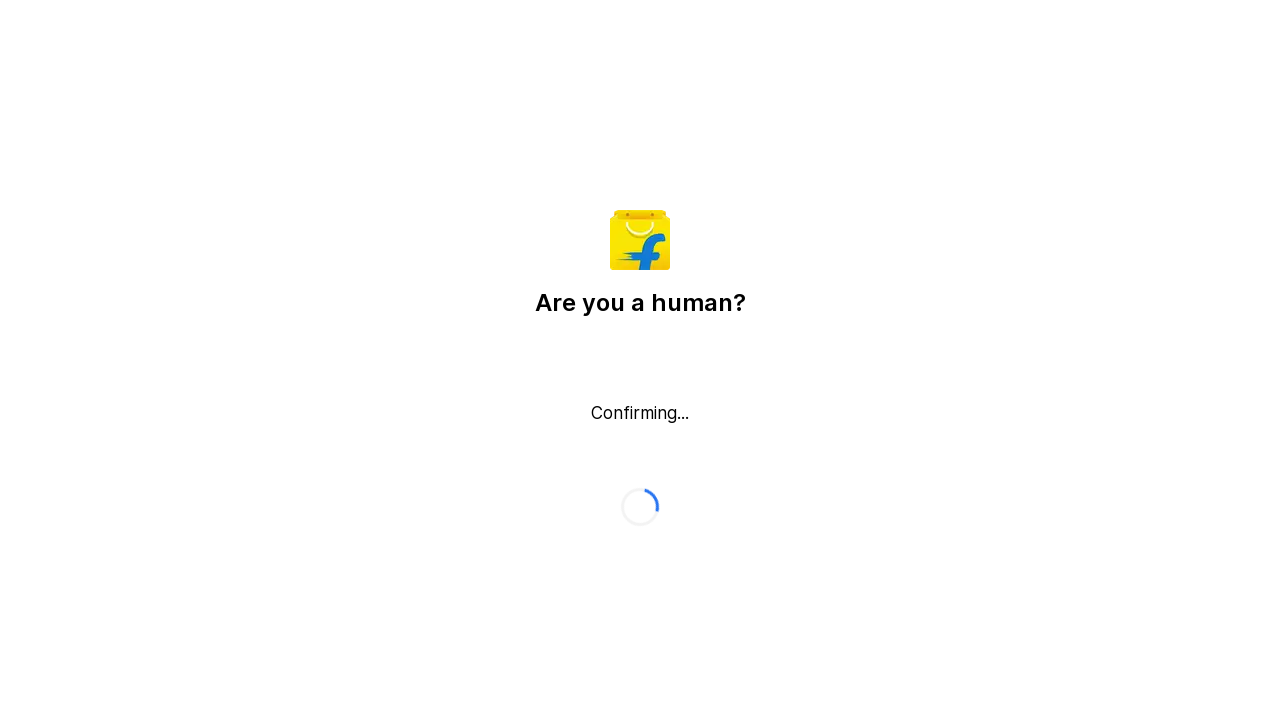